Tests interaction with a dropdown select menu by locating the dropdown element and verifying its options are available

Starting URL: https://demoqa.com/select-menu

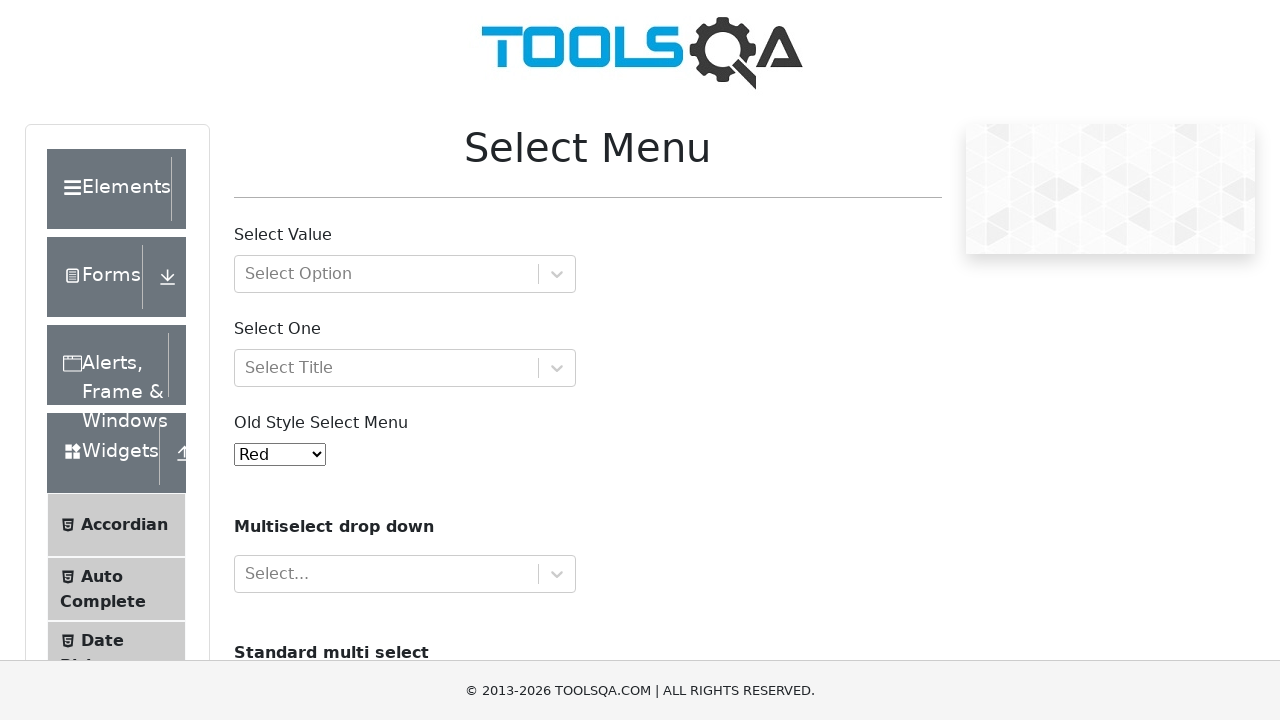

Waited for dropdown menu to be visible
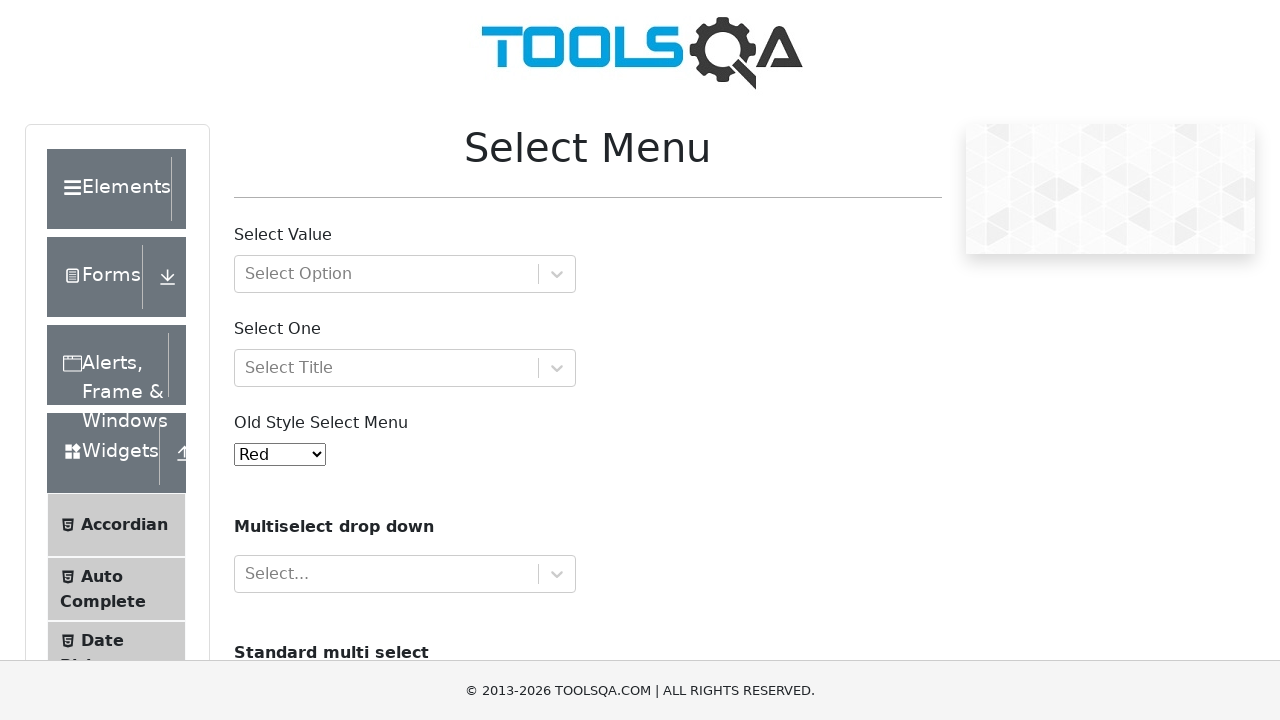

Located dropdown element by selector #oldSelectMenu
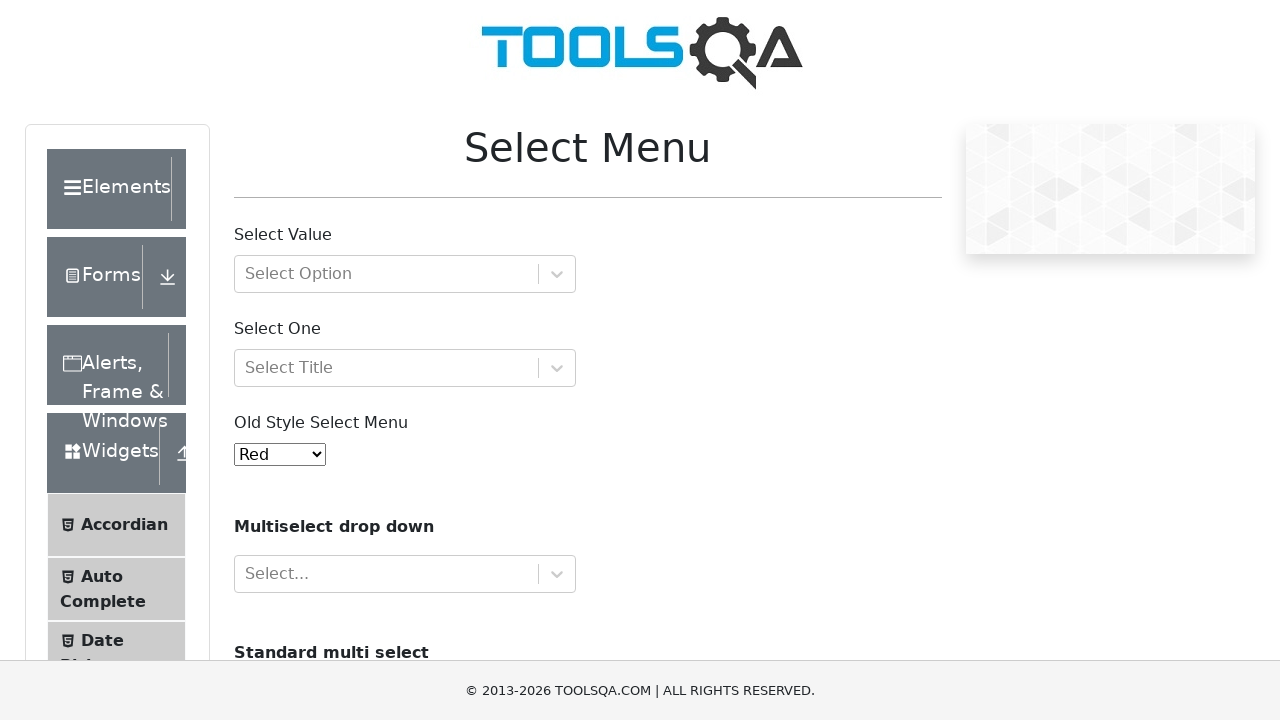

Selected option with value '3' from dropdown on #oldSelectMenu
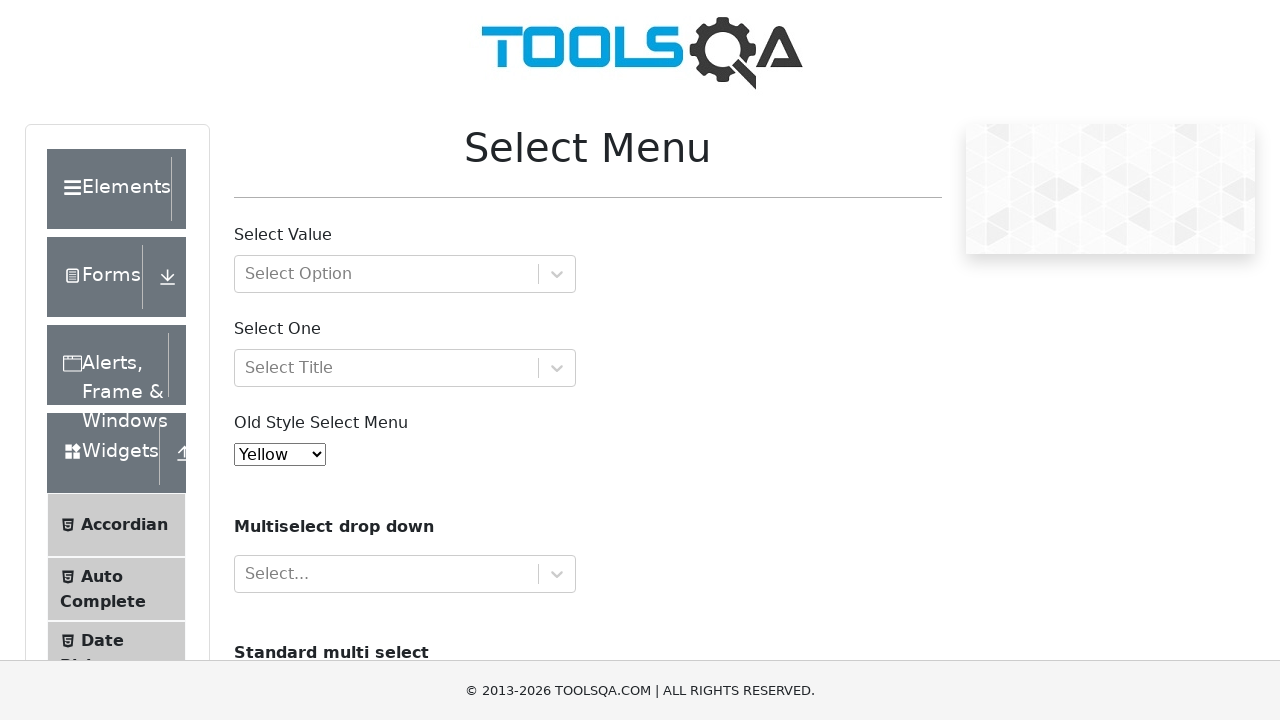

Verified that dropdown value is now '3'
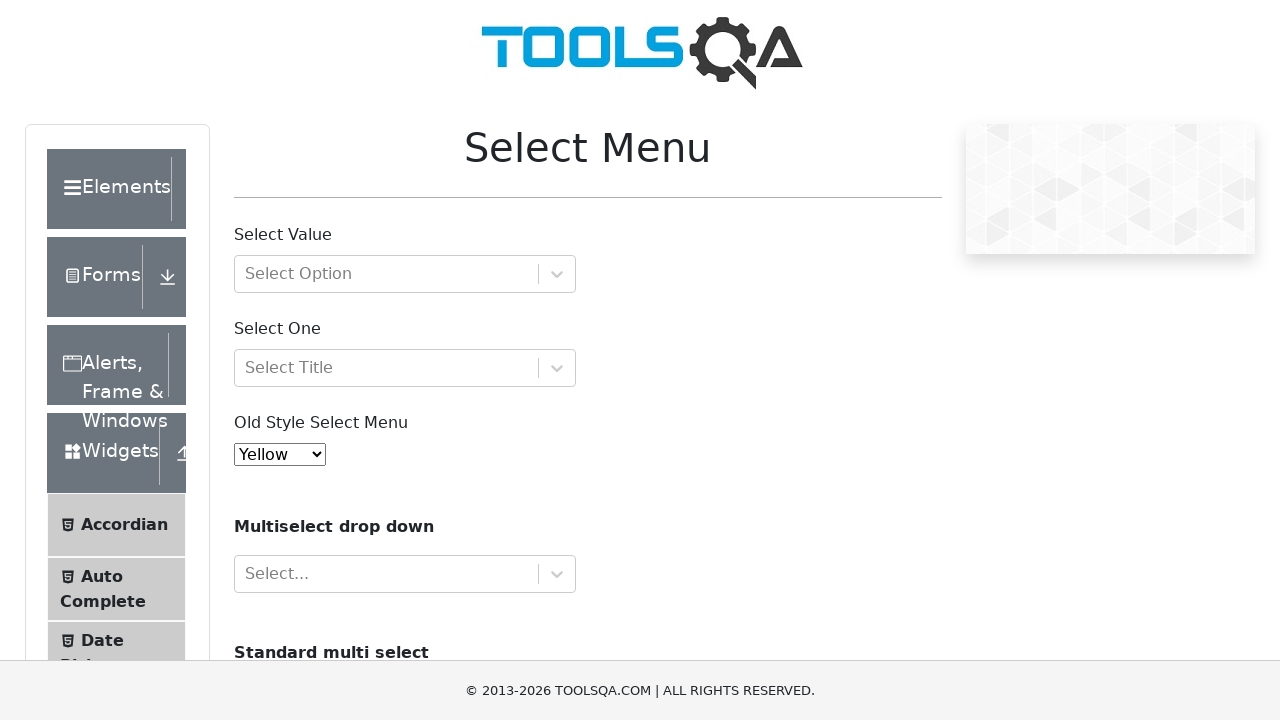

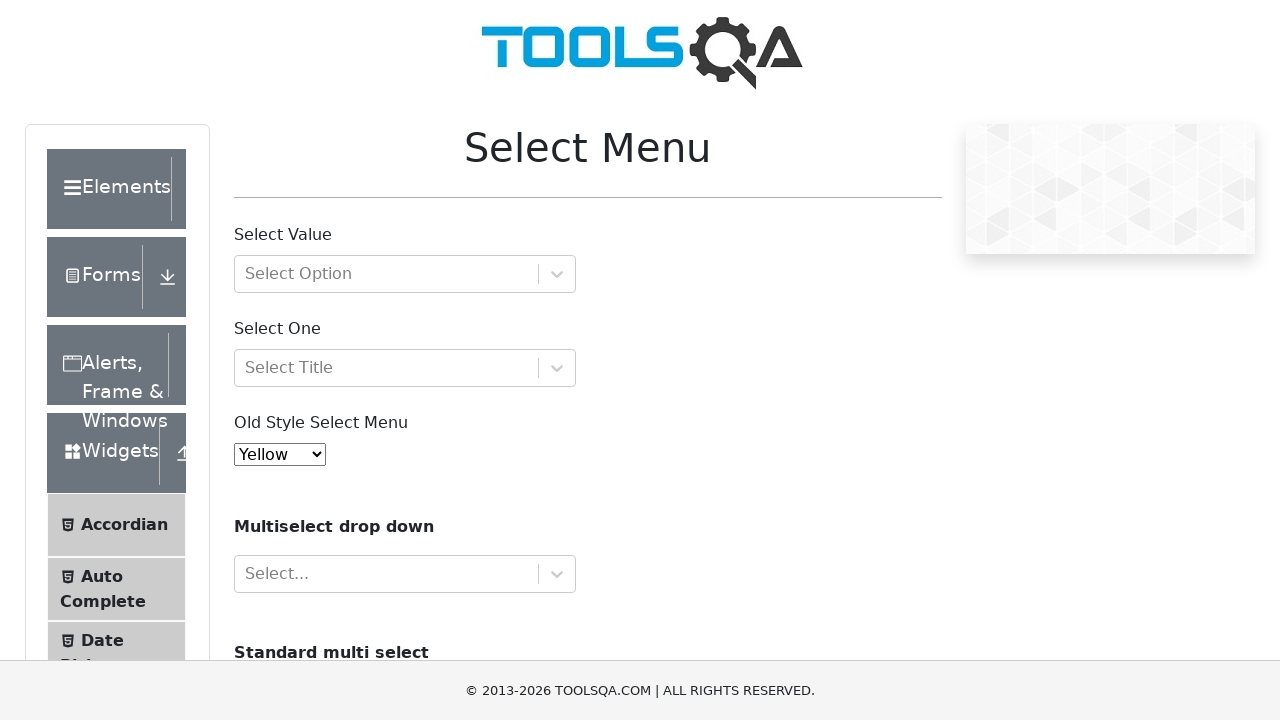